Tests a to-do application by clicking on checkboxes for items 4 and 5, adding a new to-do item, checking it, and then archiving completed items to verify the archive functionality works correctly.

Starting URL: http://crossbrowsertesting.github.io/

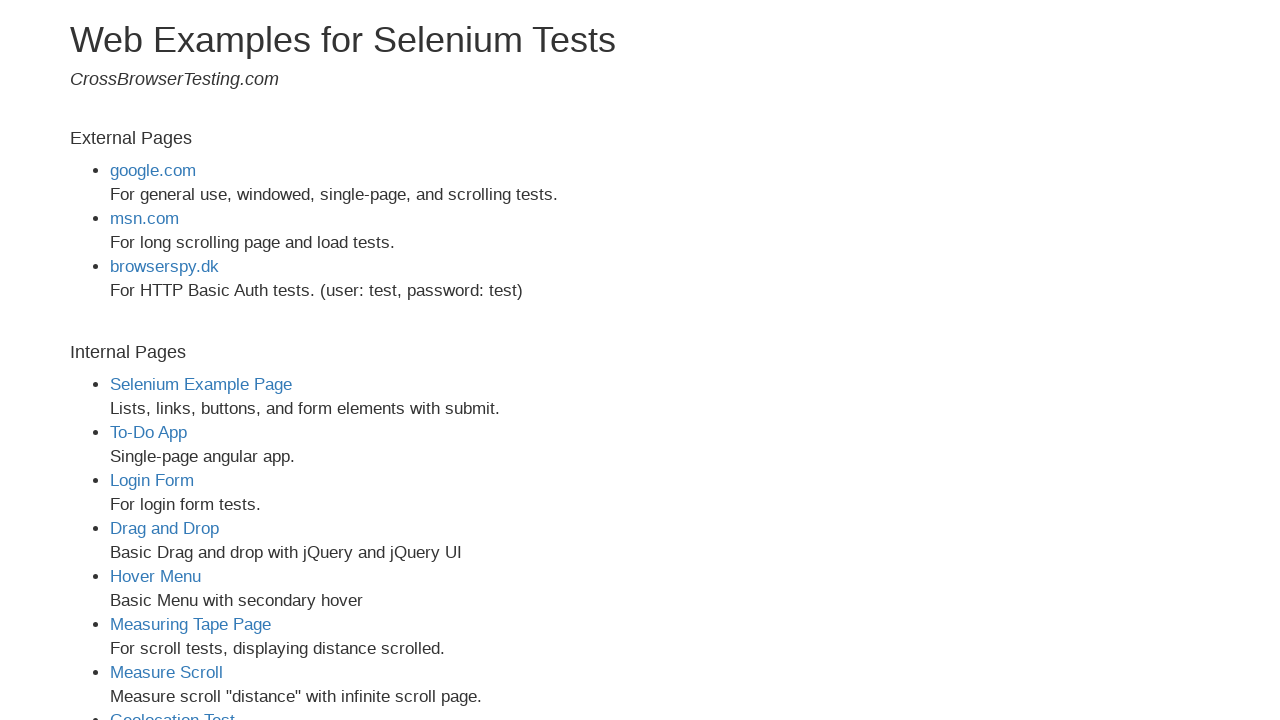

Clicked on To-Do App link at (148, 432) on a[href='todo-app.html']
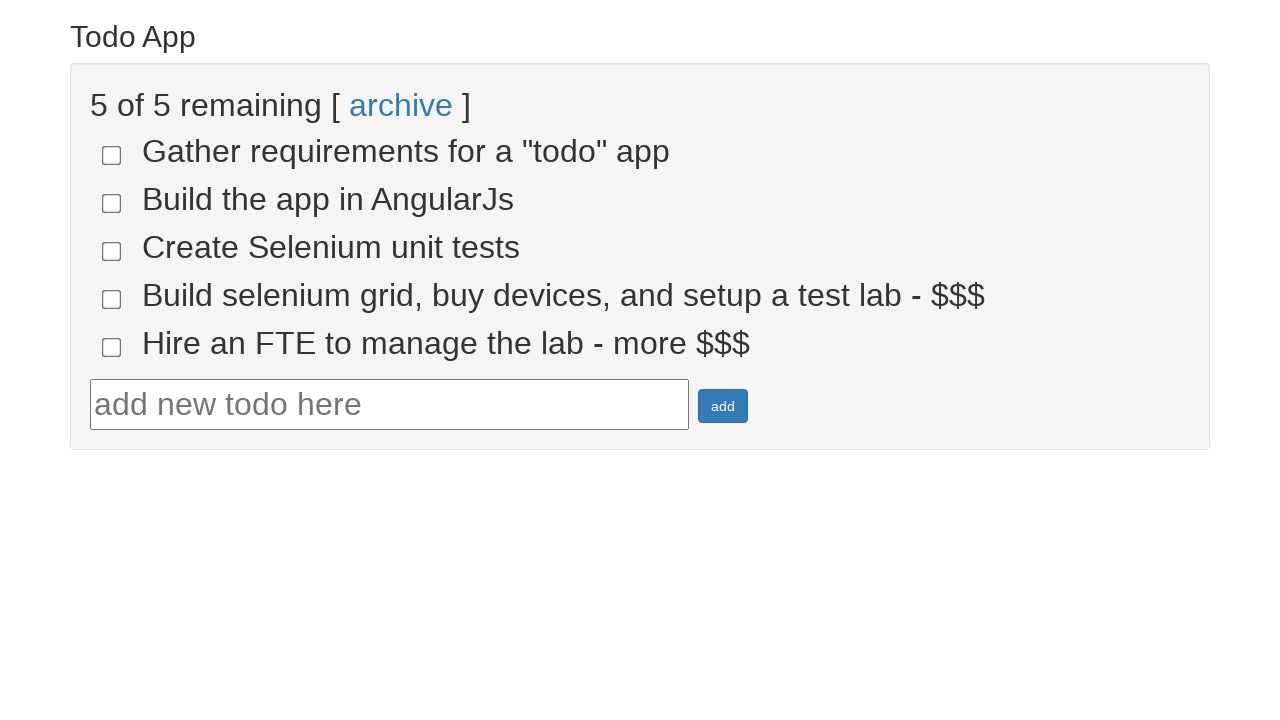

Checked todo-4 checkbox at (112, 299) on input[name='todo-4']
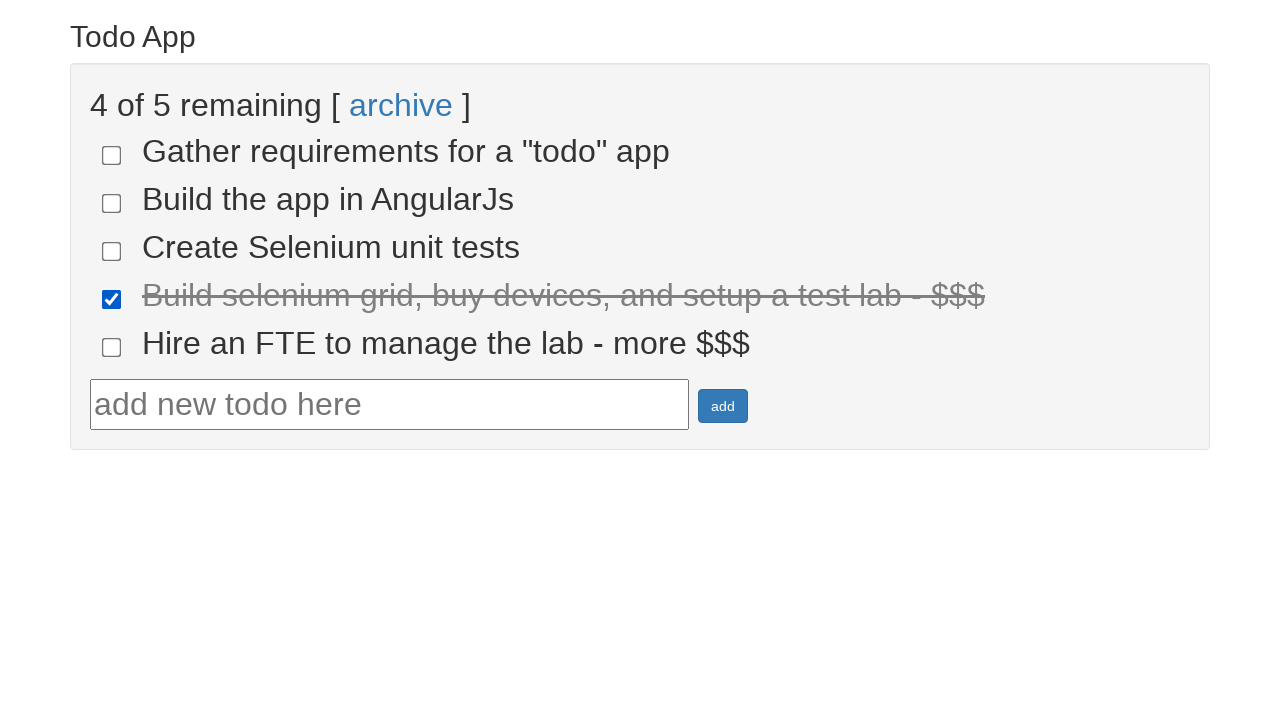

Checked todo-5 checkbox at (112, 347) on input[name='todo-5']
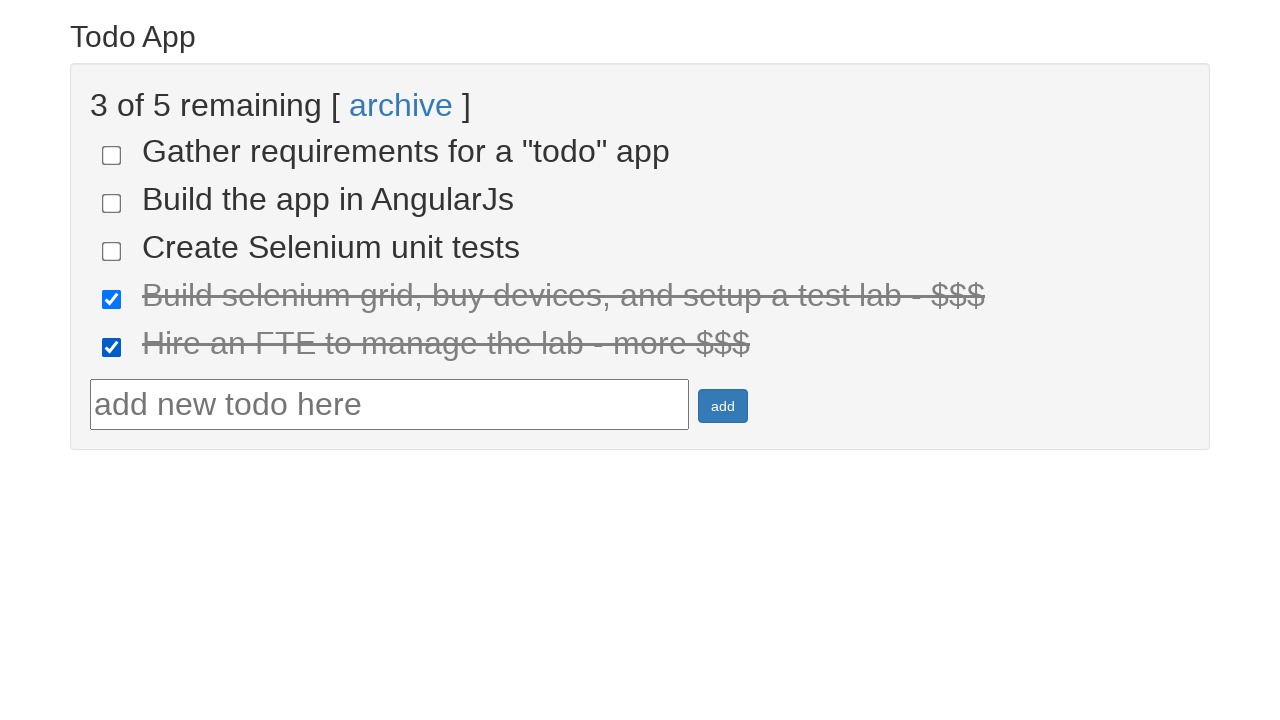

Verified that 2 items are checked
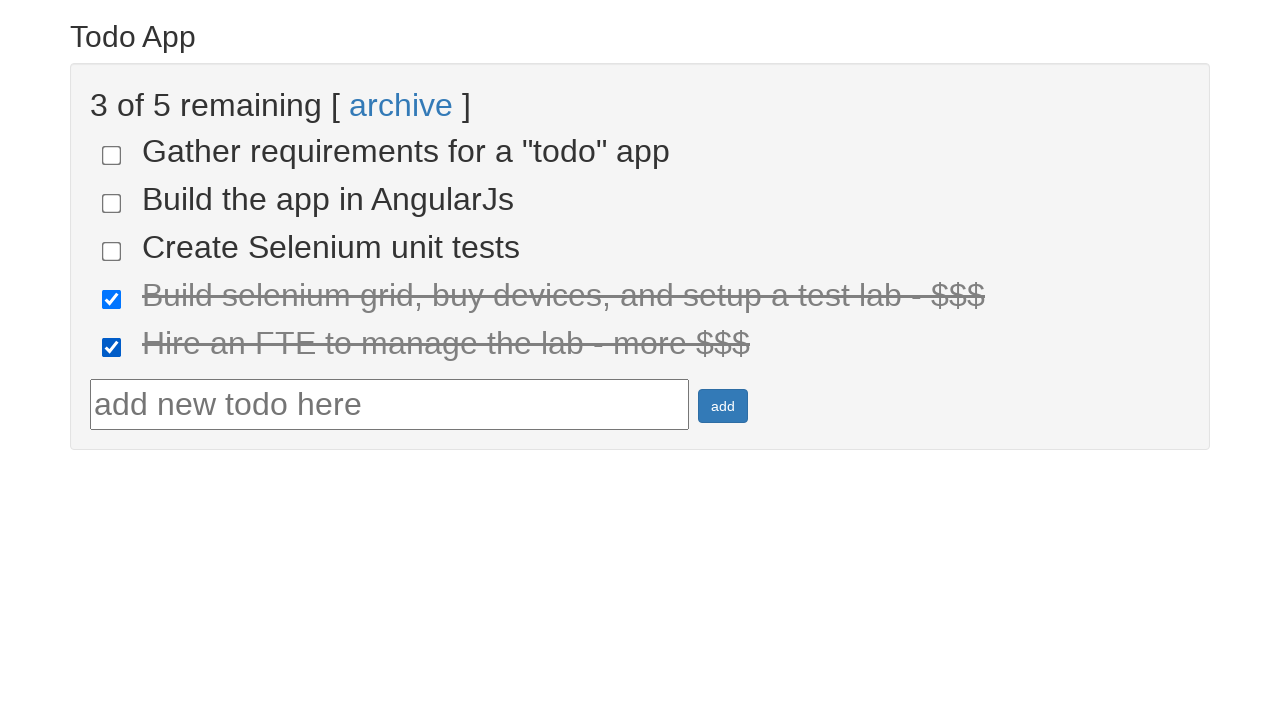

Filled in new to-do text field with 'New To Do Checkbox' on #todotext
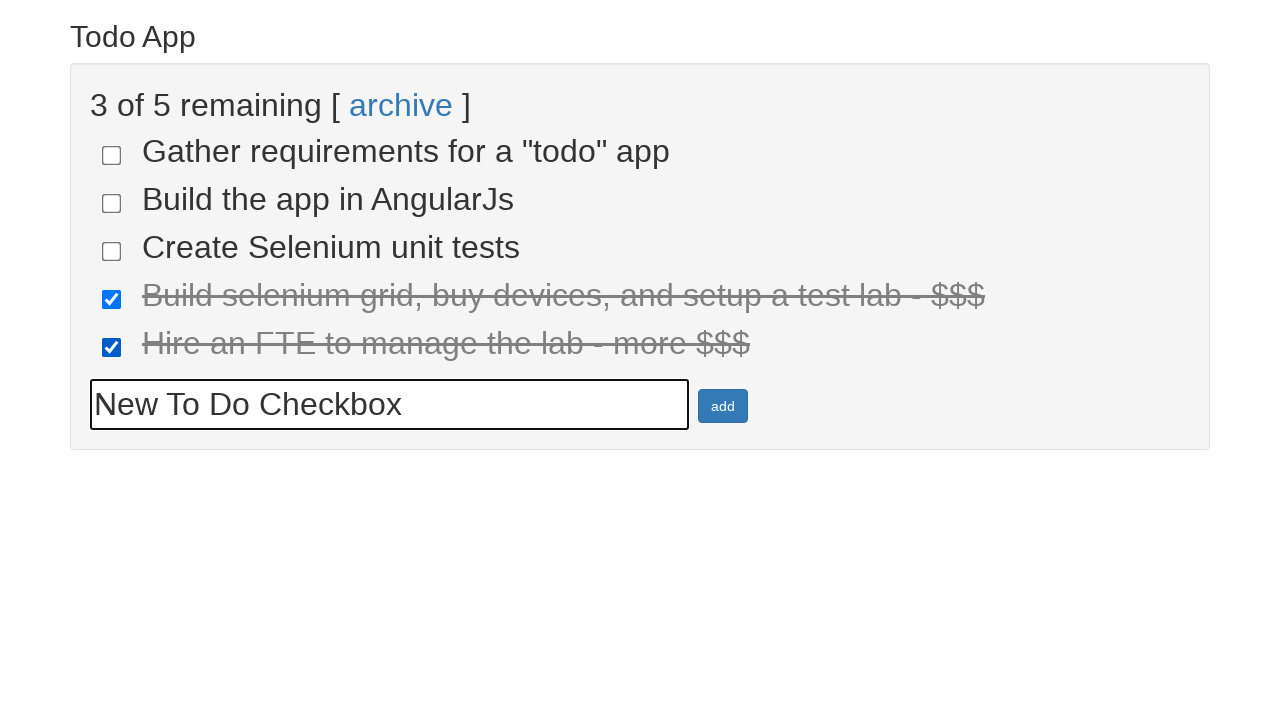

Clicked add button to create new to-do item at (723, 406) on #addbutton
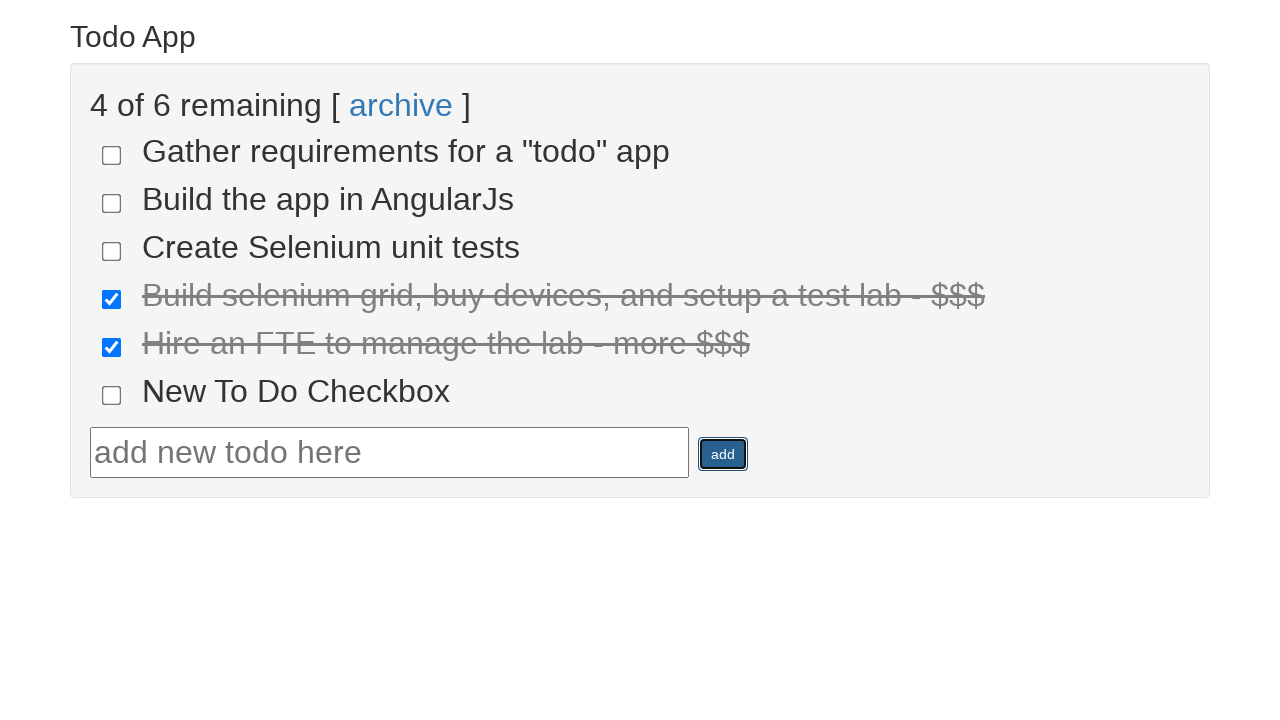

Checked the newly added to-do item at (406, 151) on span.done-false
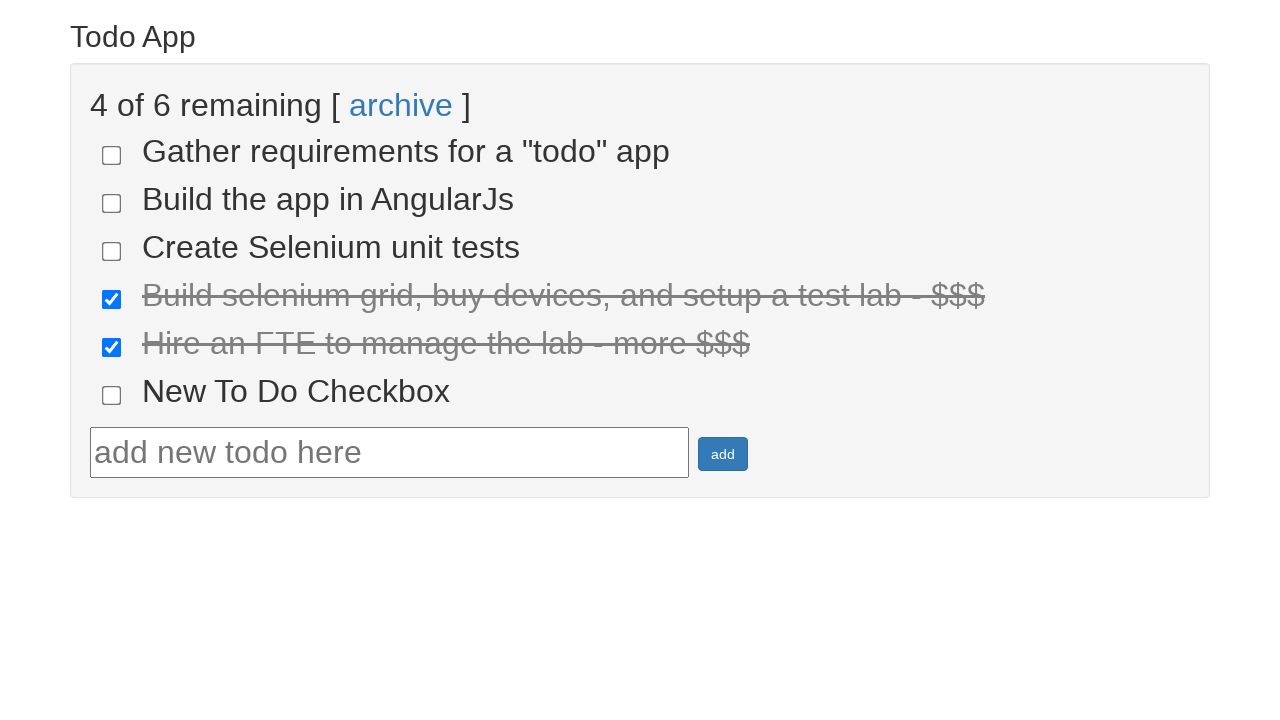

Clicked archive link to archive completed items at (401, 105) on a:text('archive')
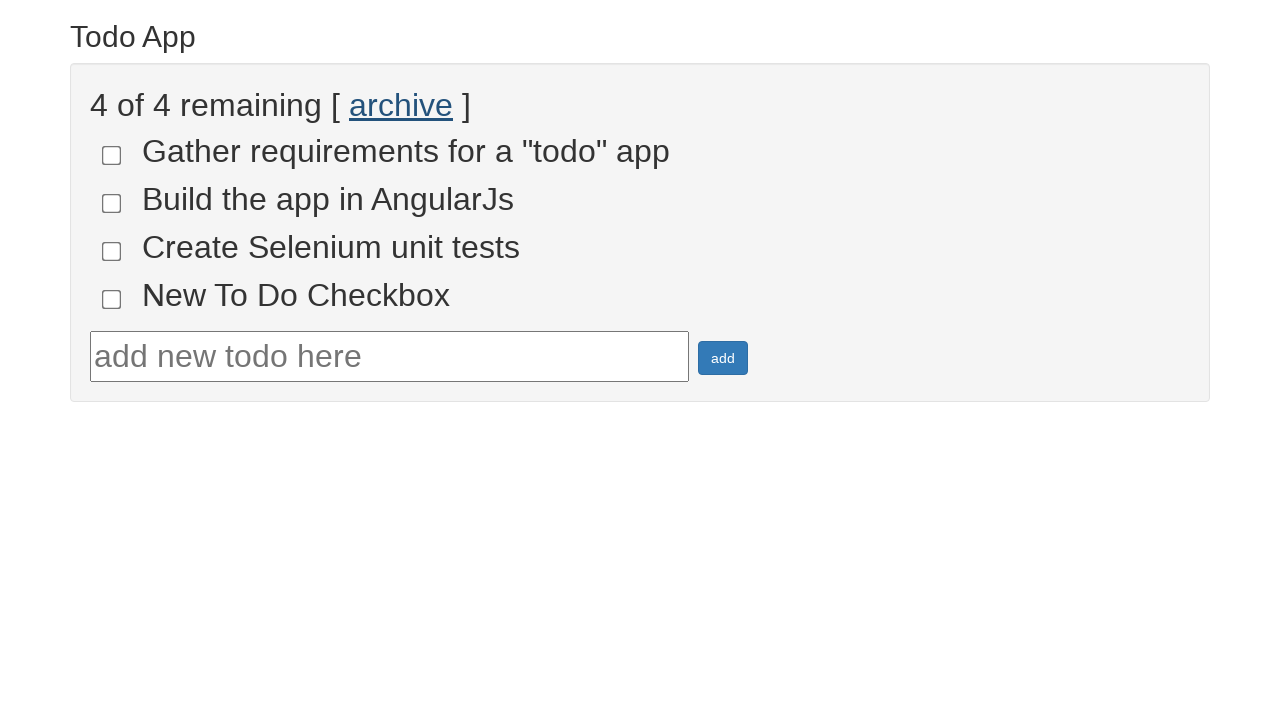

Verified that 4 unchecked items remain after archiving
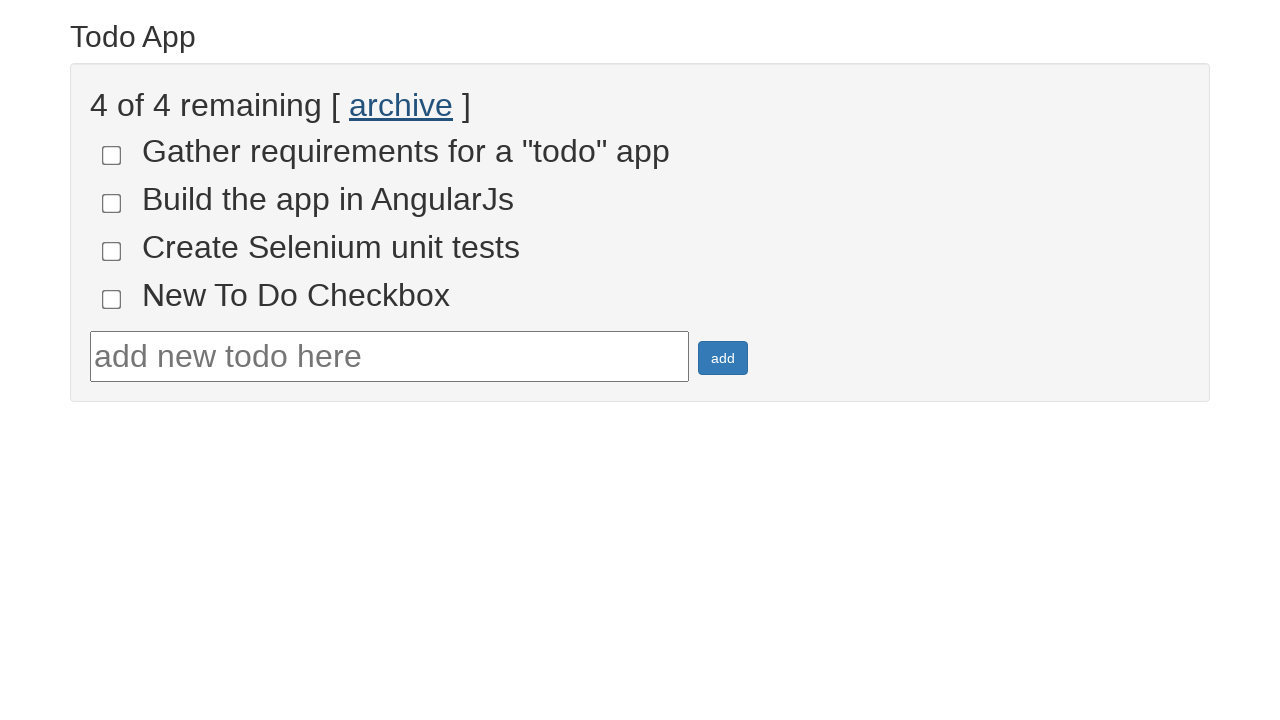

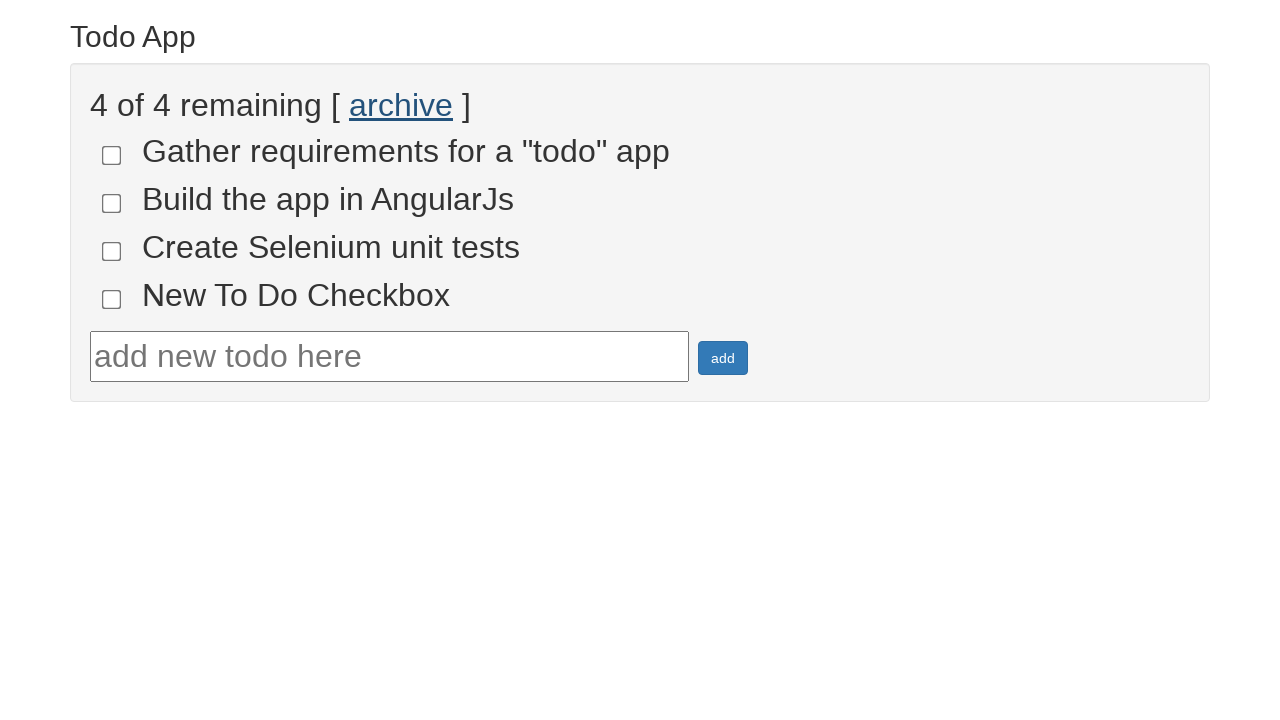